Tests browser refresh functionality by navigating to a page and refreshing it

Starting URL: https://omayo.blogspot.com/

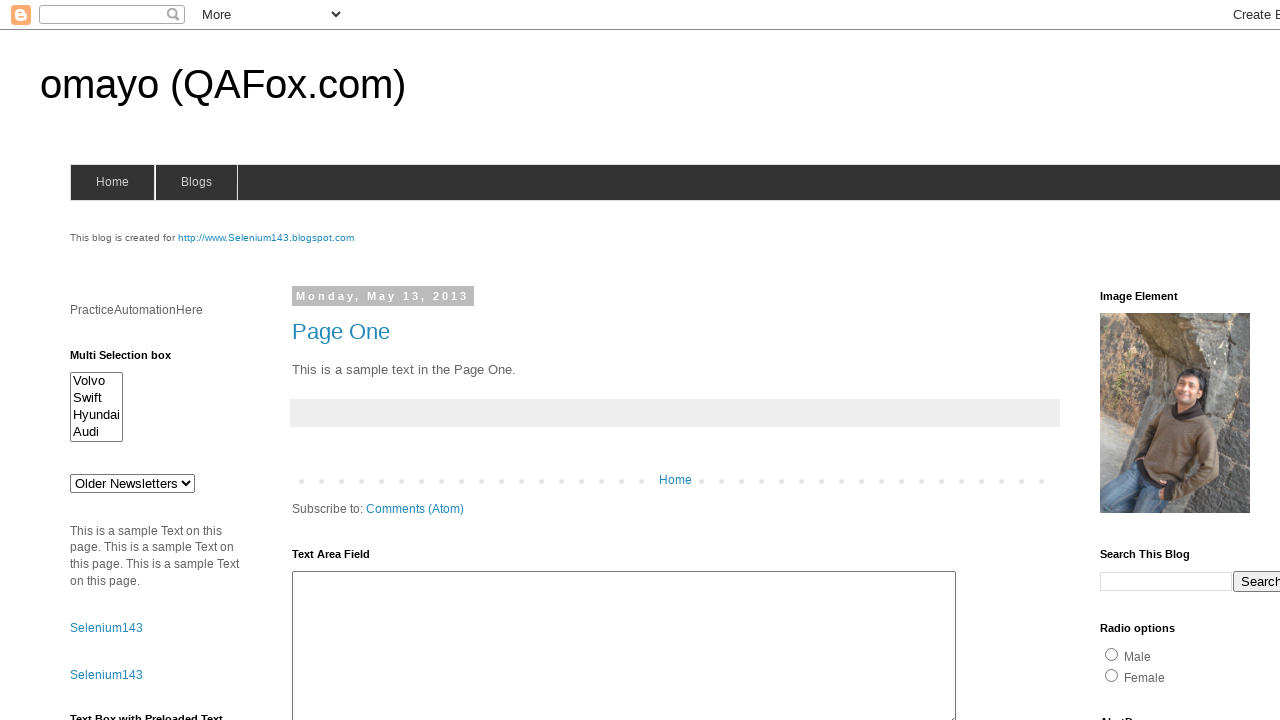

Navigated to https://omayo.blogspot.com/
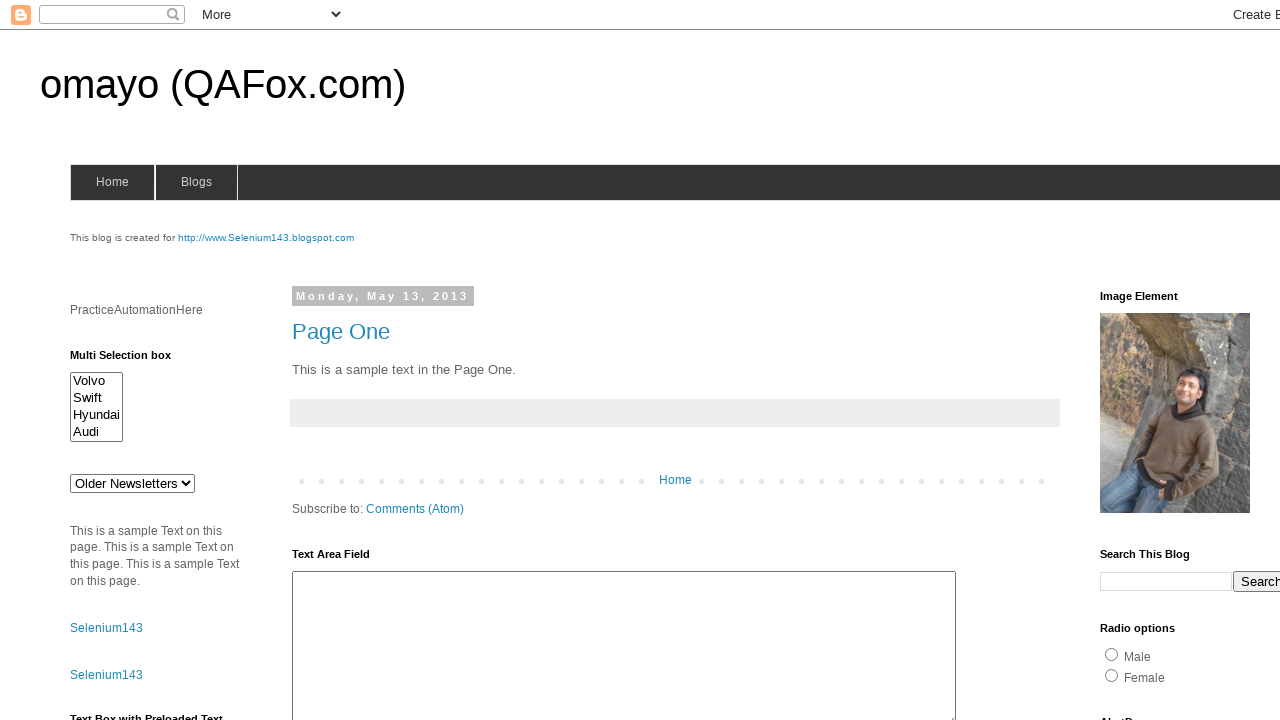

Refreshed the current page
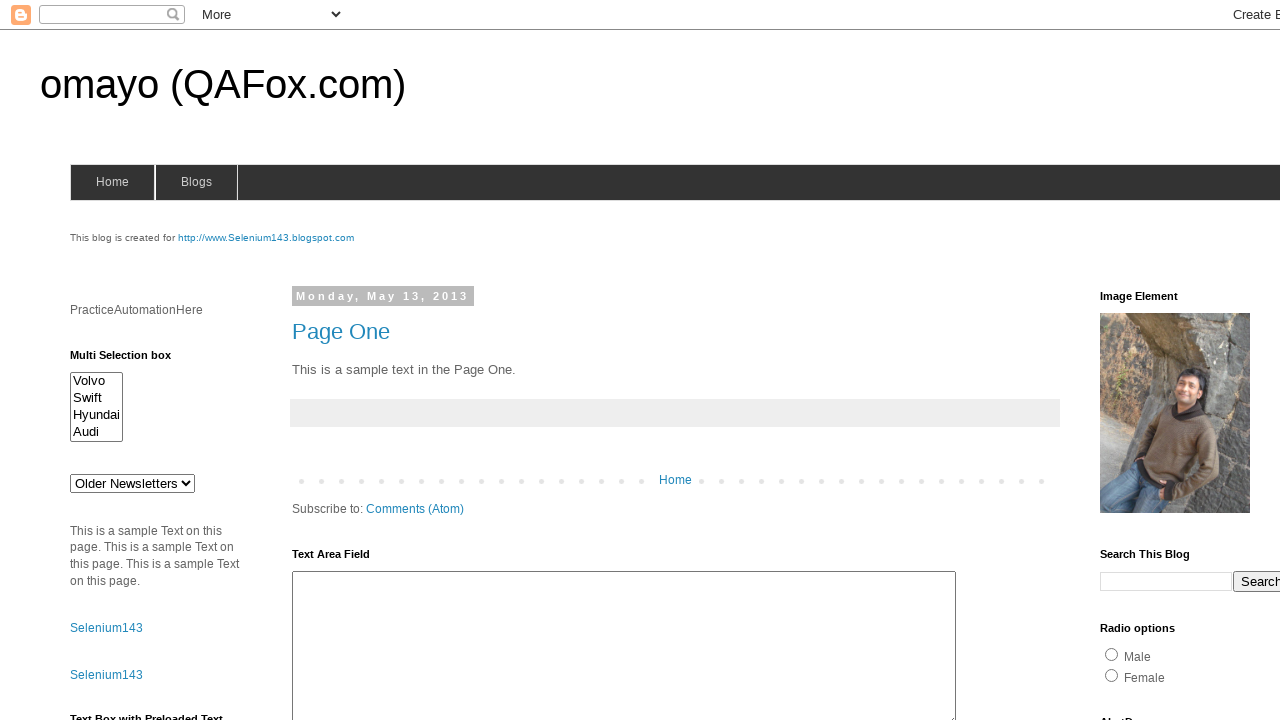

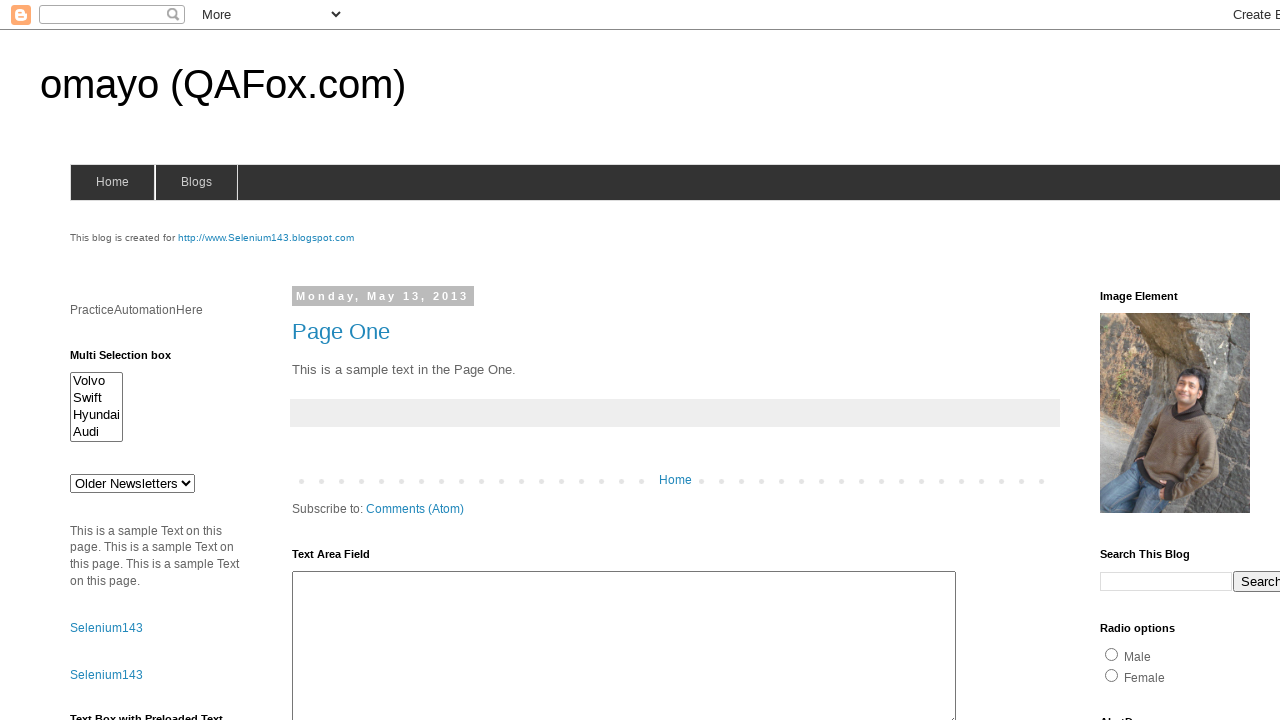